Clicks the references to animals button and verifies the success message appears

Starting URL: https://neuronpedia.org/gemma-scope#analyze

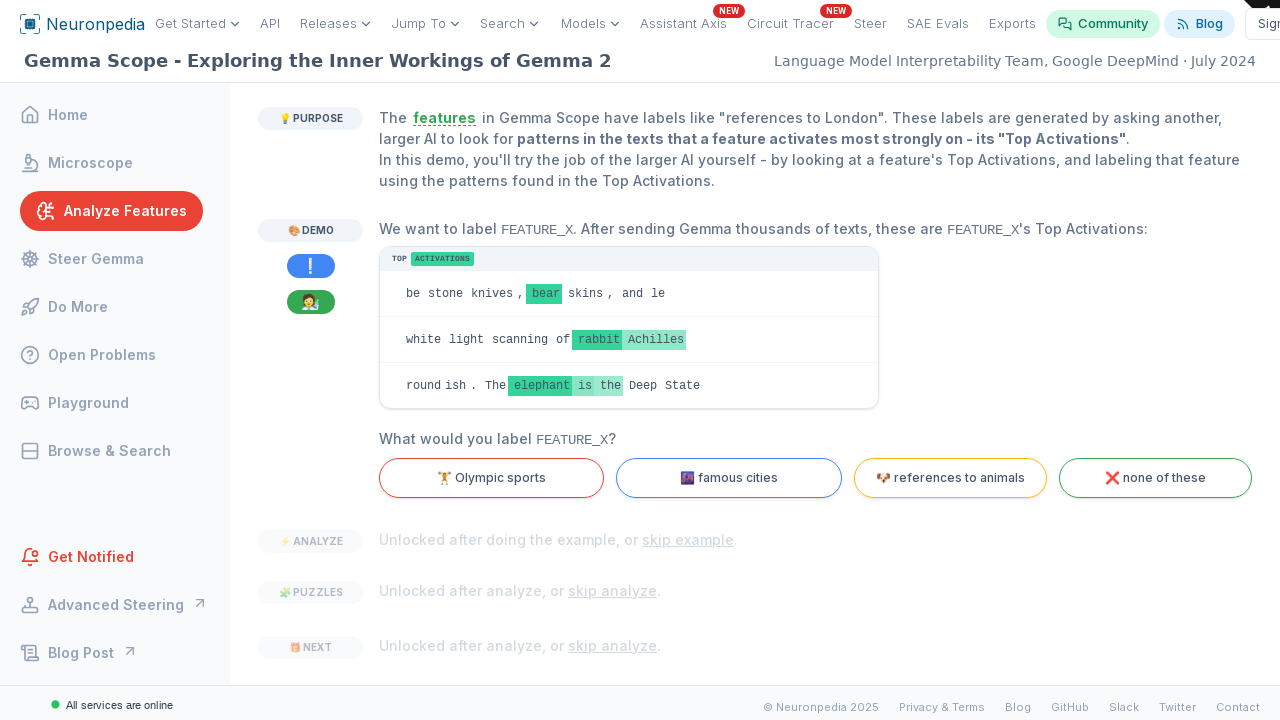

Clicked 'references to animals' button at (950, 478) on internal:text="references to animals"i
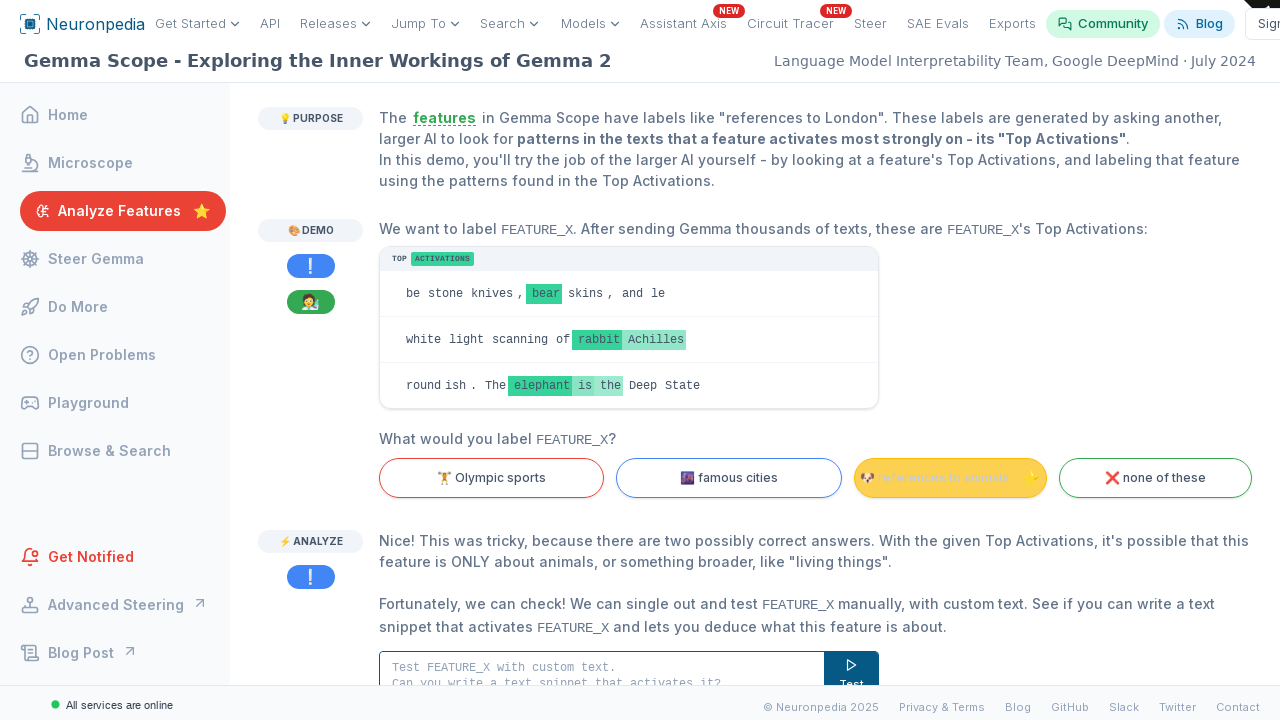

Success message appeared confirming correct answer
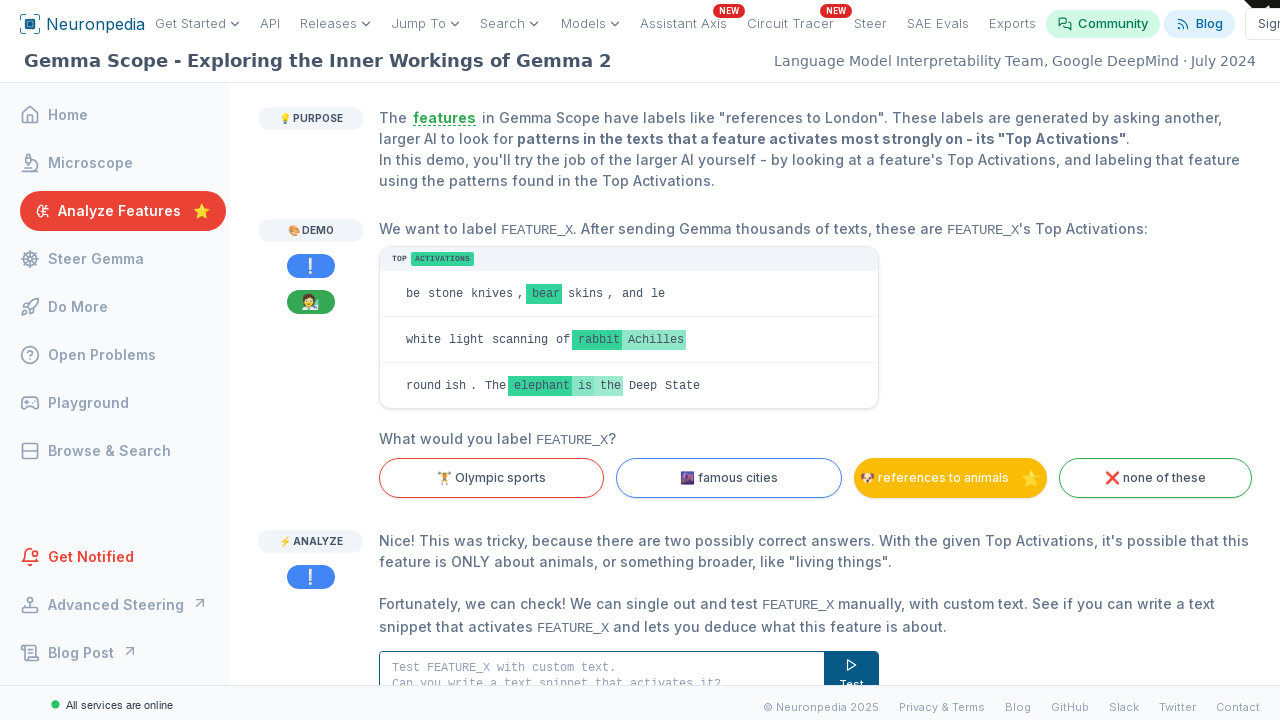

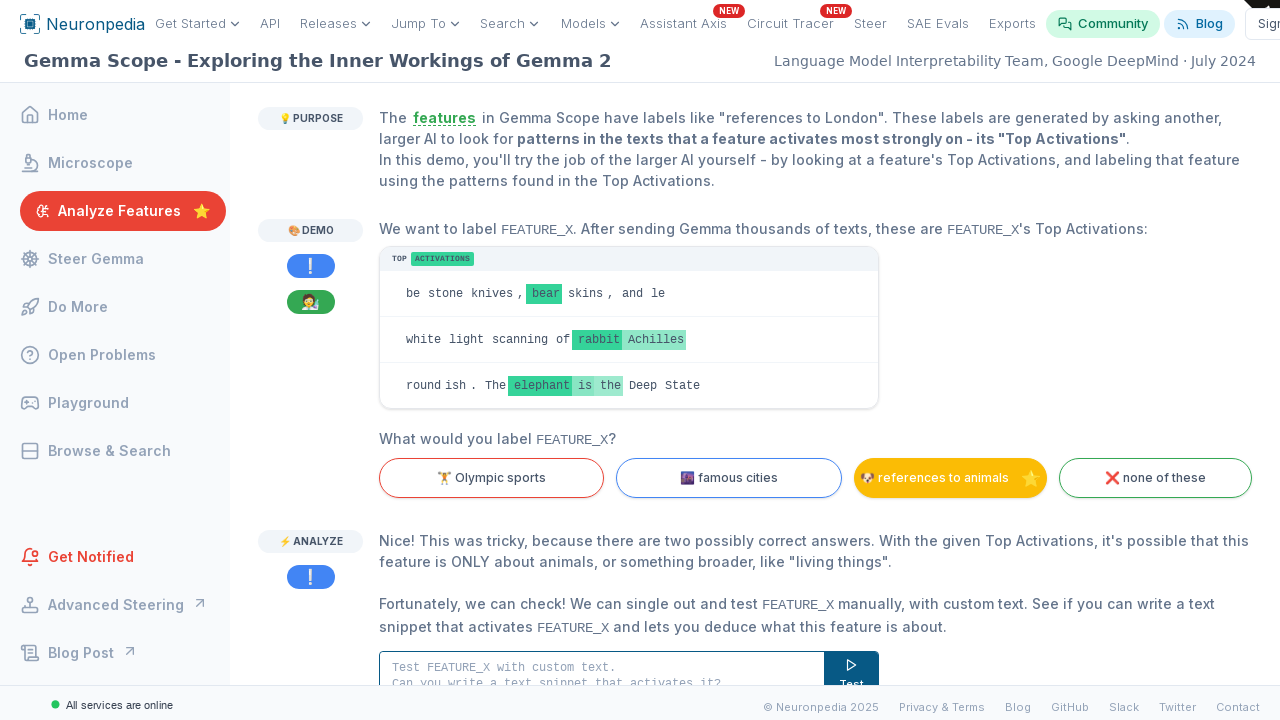